Tests clicking through to Multiple Buttons page, clicking the "Don't Click" button, and verifying the result message displays "Now it's gone!"

Starting URL: https://practice.cydeo.com/

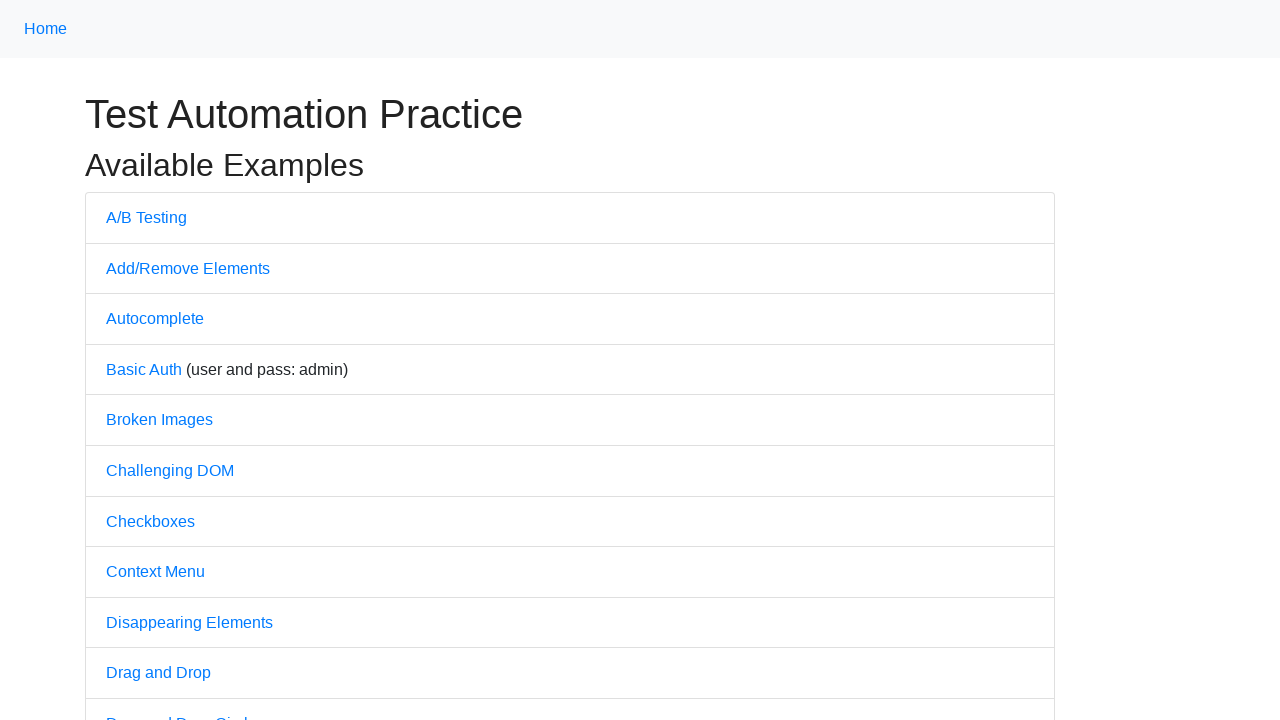

Navigated to practice.cydeo.com
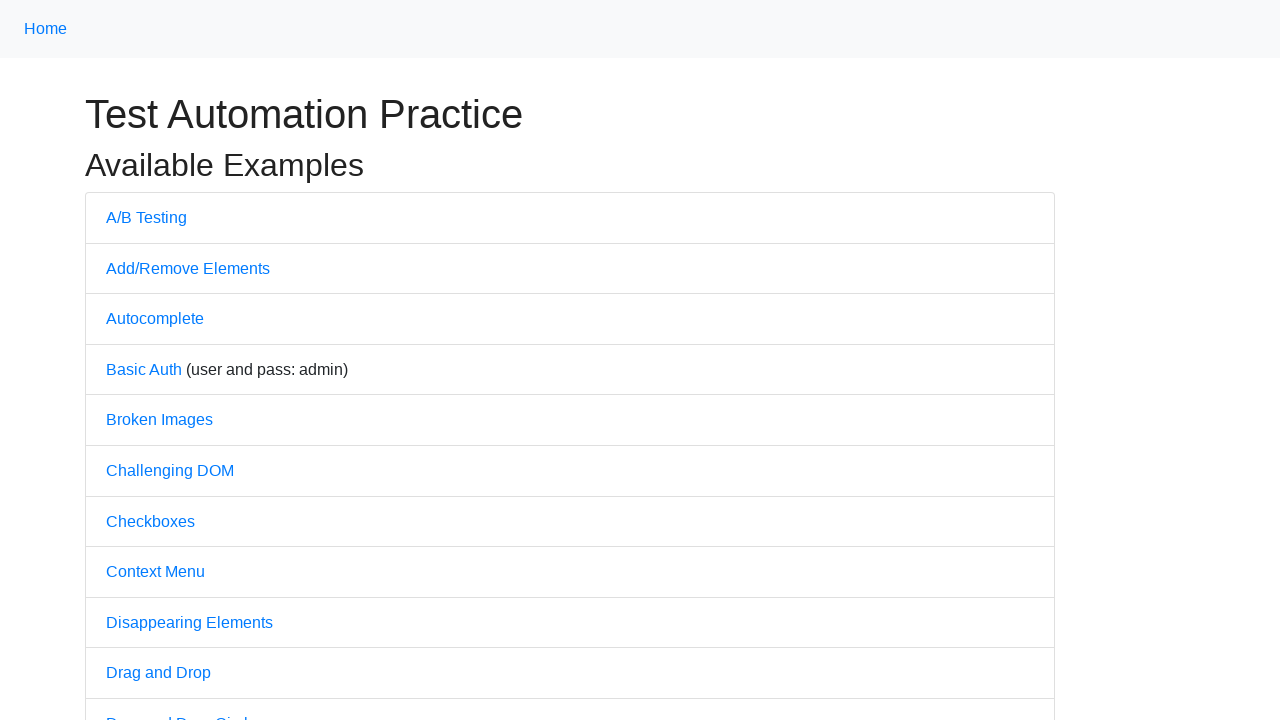

Clicked on 'Multiple Buttons' link at (163, 360) on text=Multiple
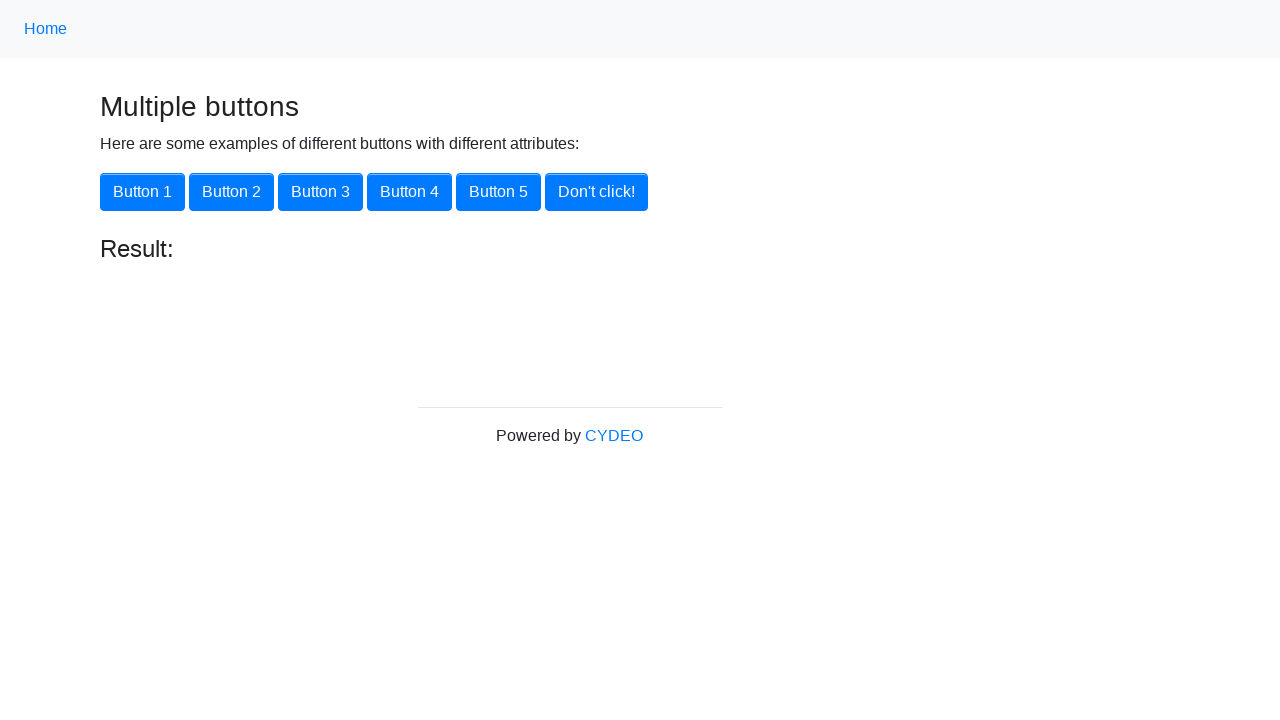

Clicked the 'Don't Click' button at (596, 192) on #disappearing_button
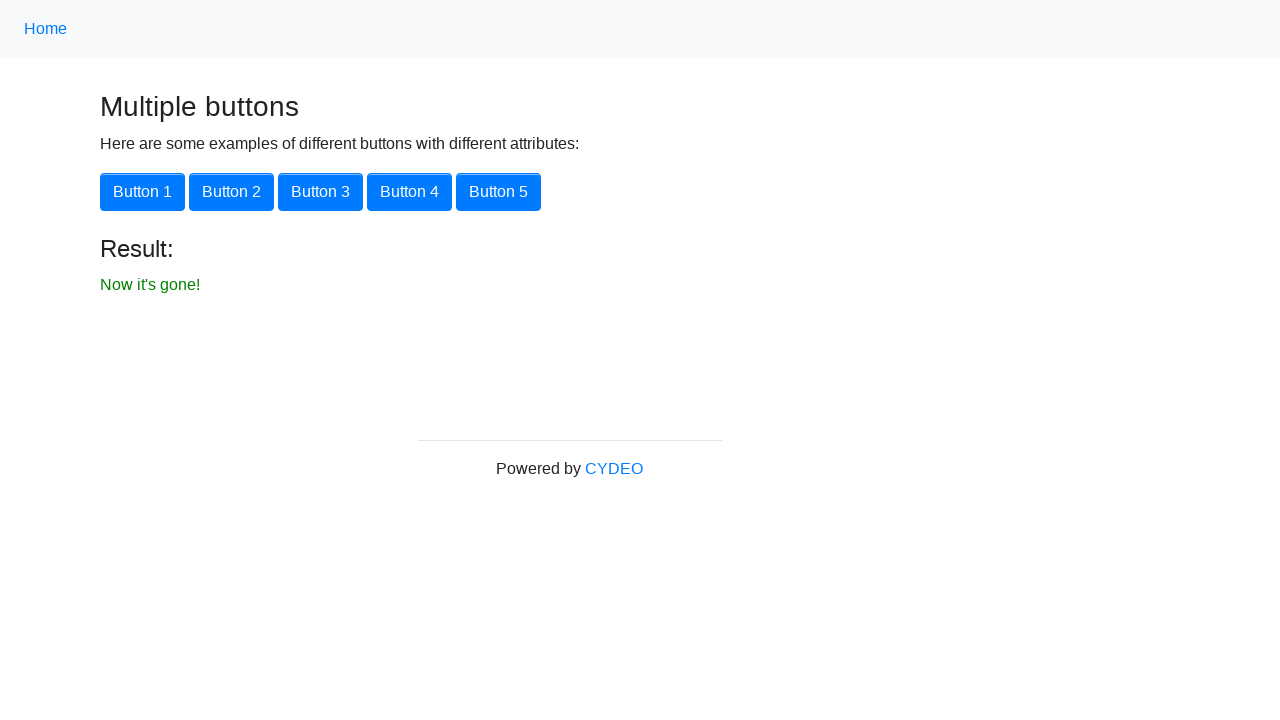

Result message element loaded
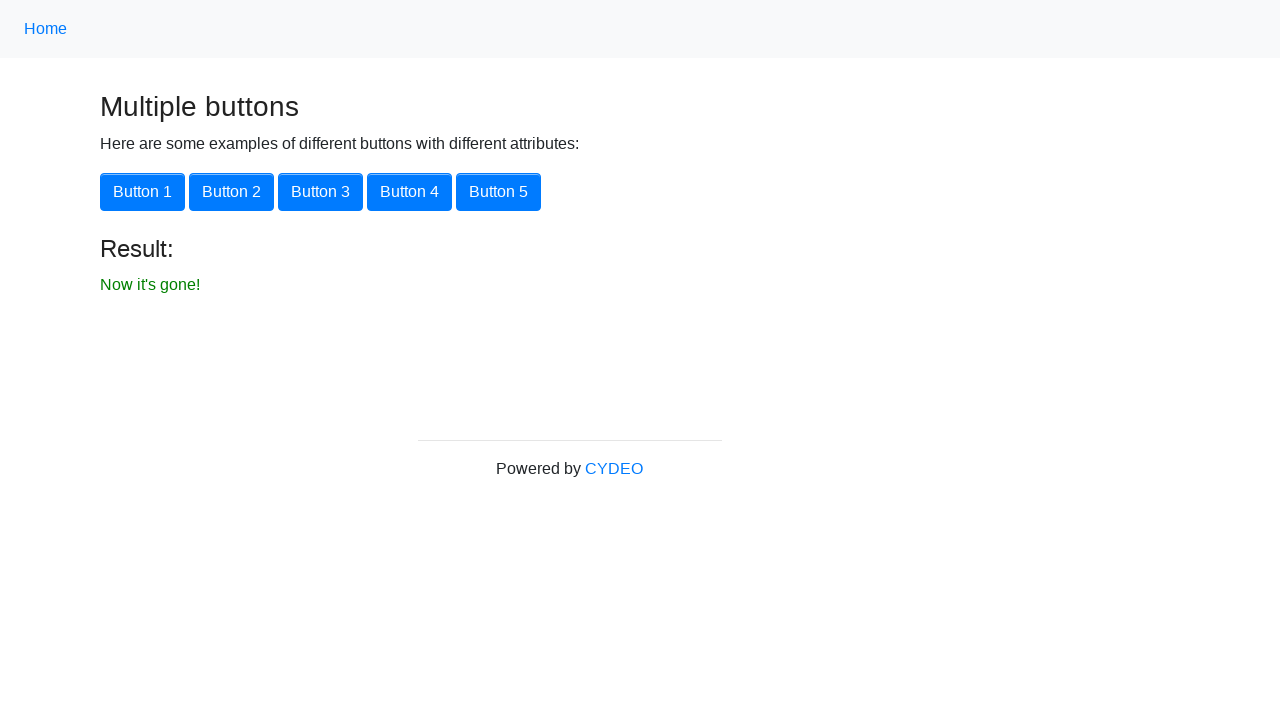

Retrieved result message text
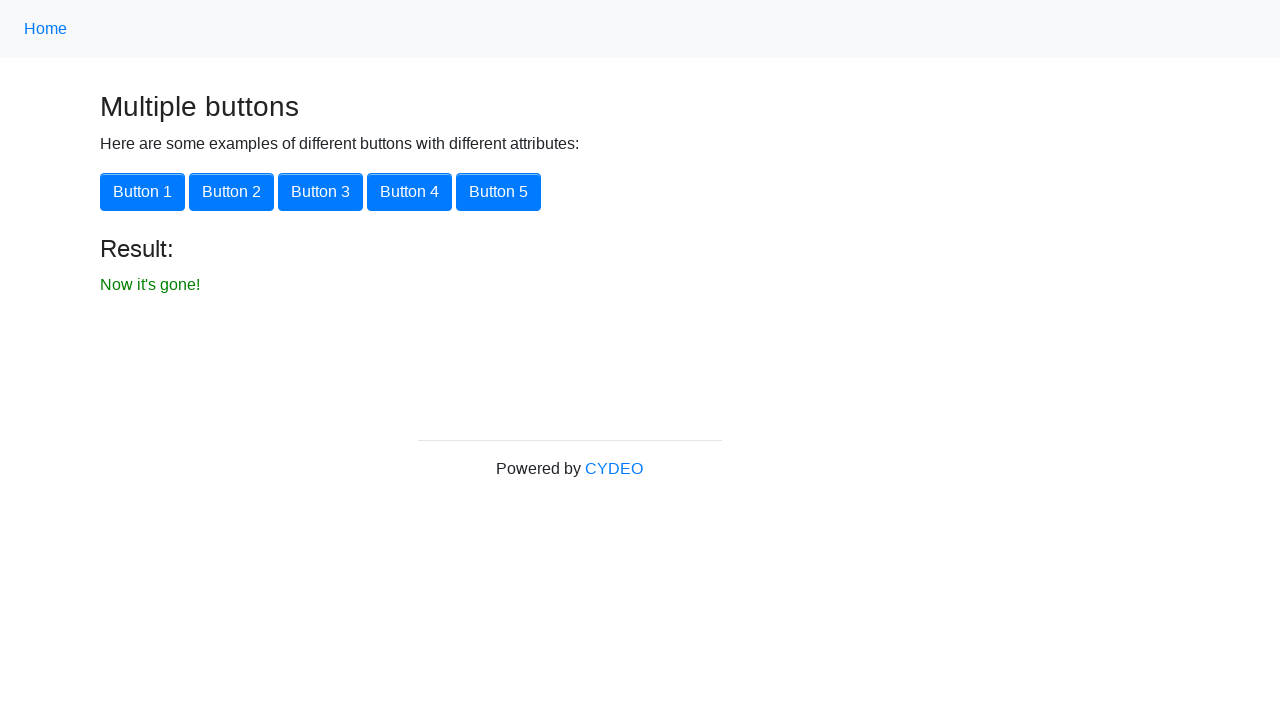

Verified result message displays 'Now it's gone!'
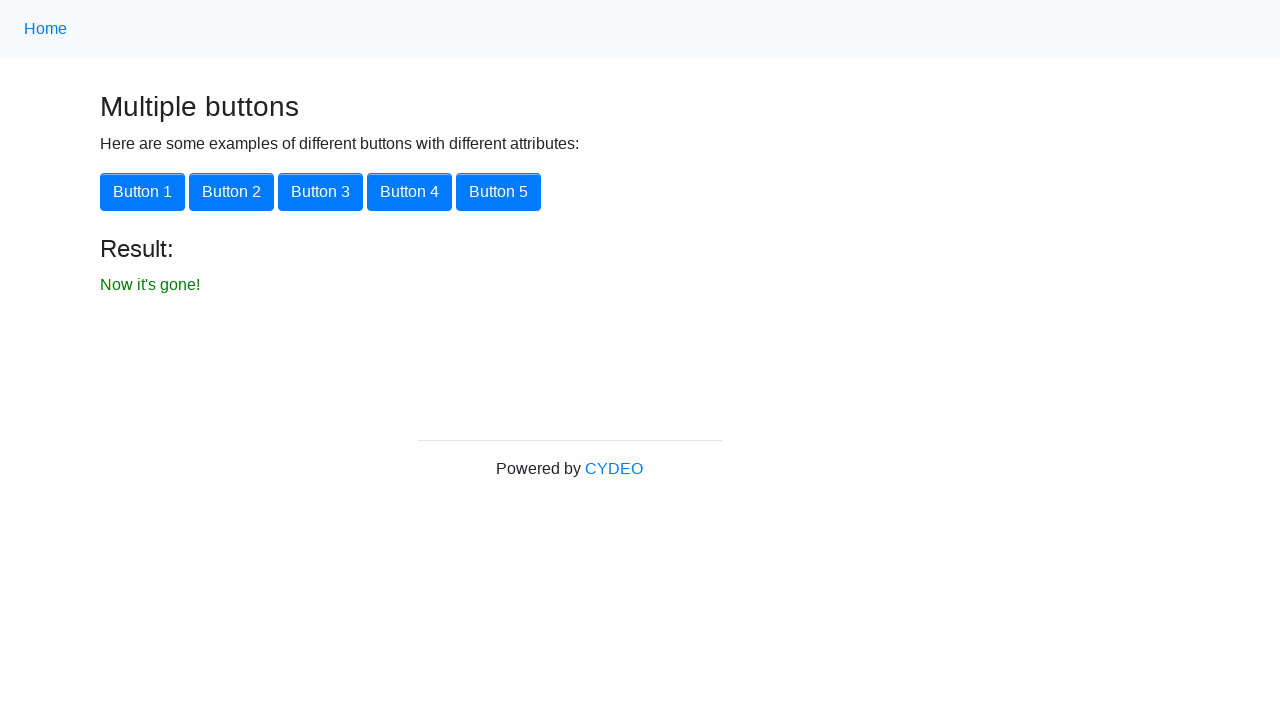

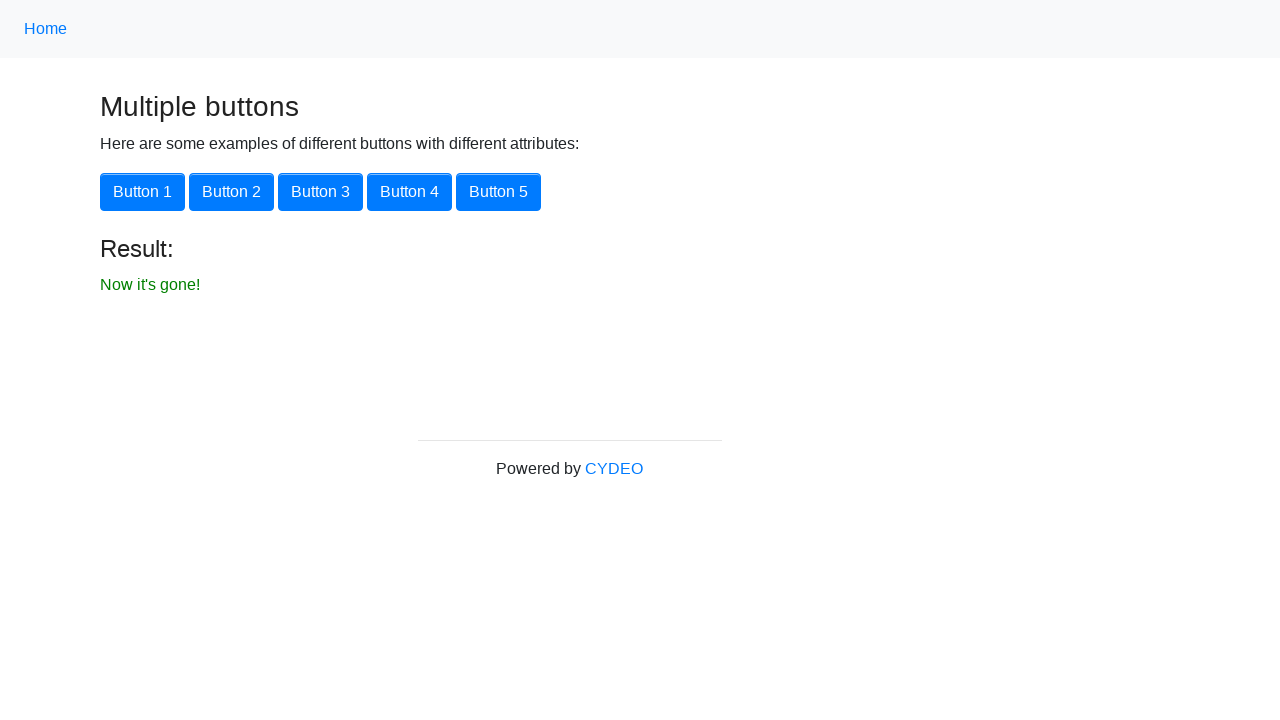